Tests window handling by clicking a link that opens a new window, switching to it to verify content, then closing it and returning to the original window

Starting URL: https://the-internet.herokuapp.com/windows

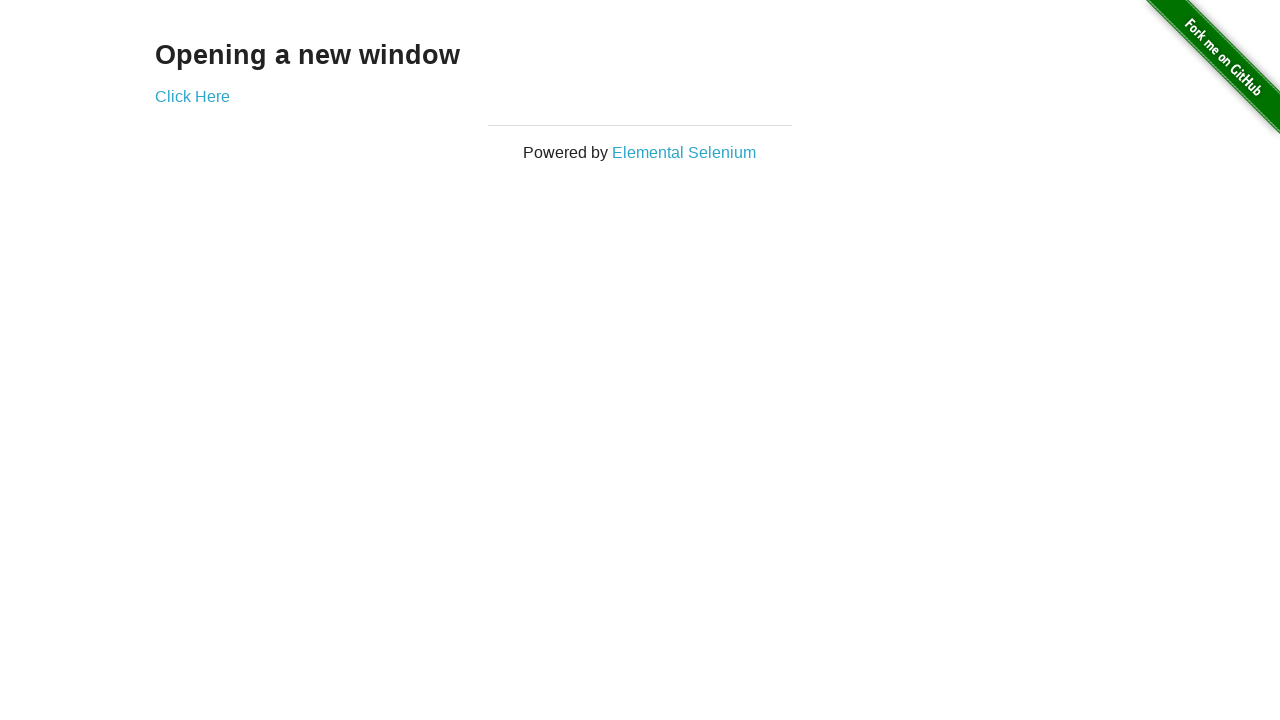

Clicked 'Click Here' link to open new window at (192, 96) on a:has-text('Click Here')
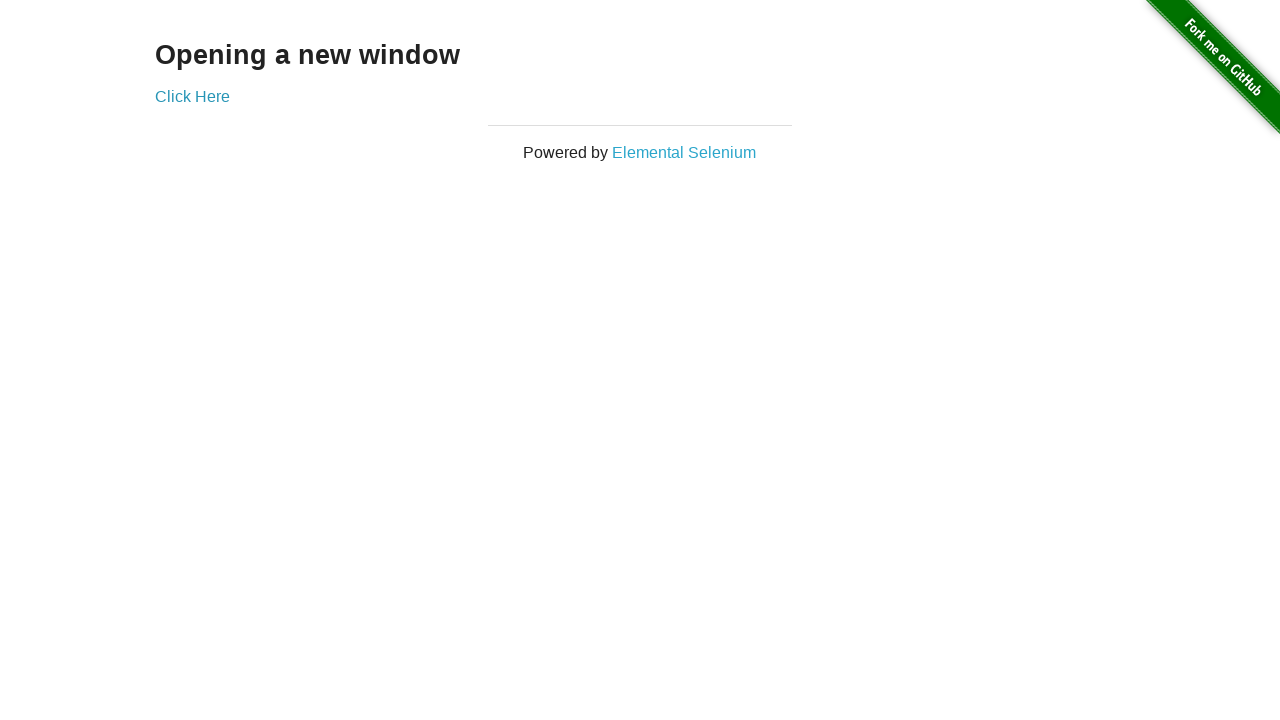

New window opened and captured at (192, 96) on a:has-text('Click Here')
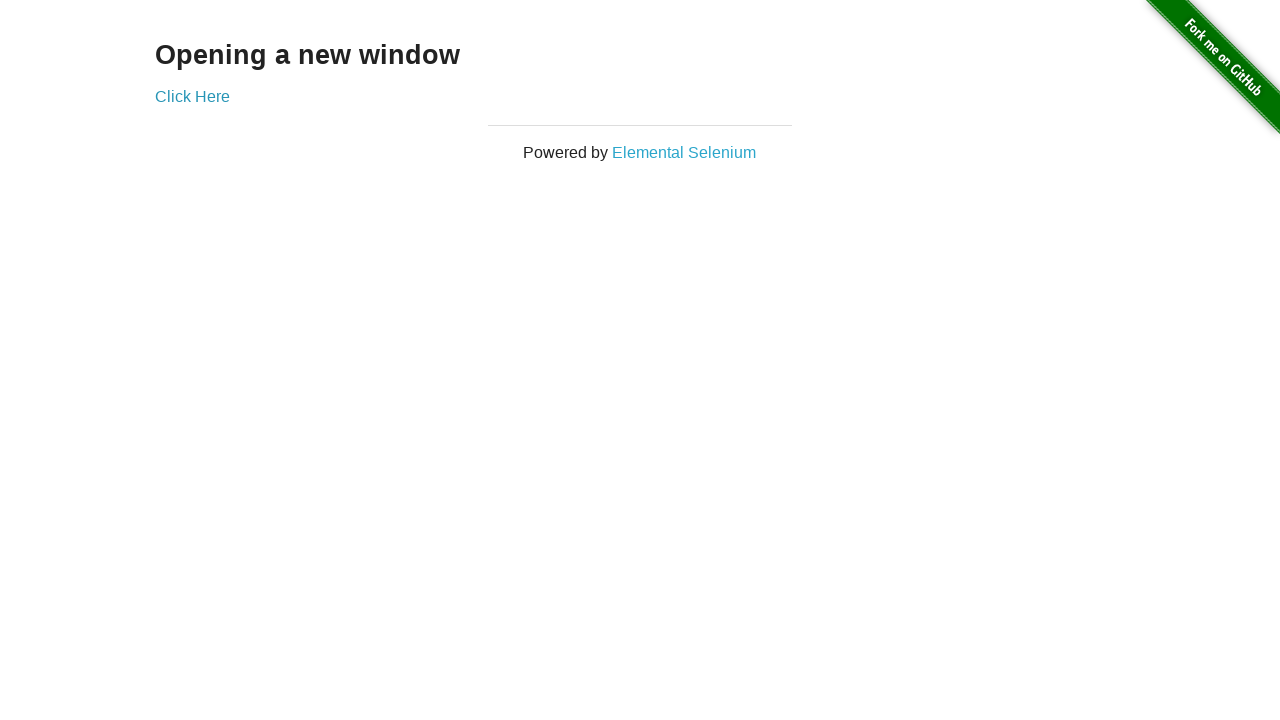

Waited for h3 heading to load in new window
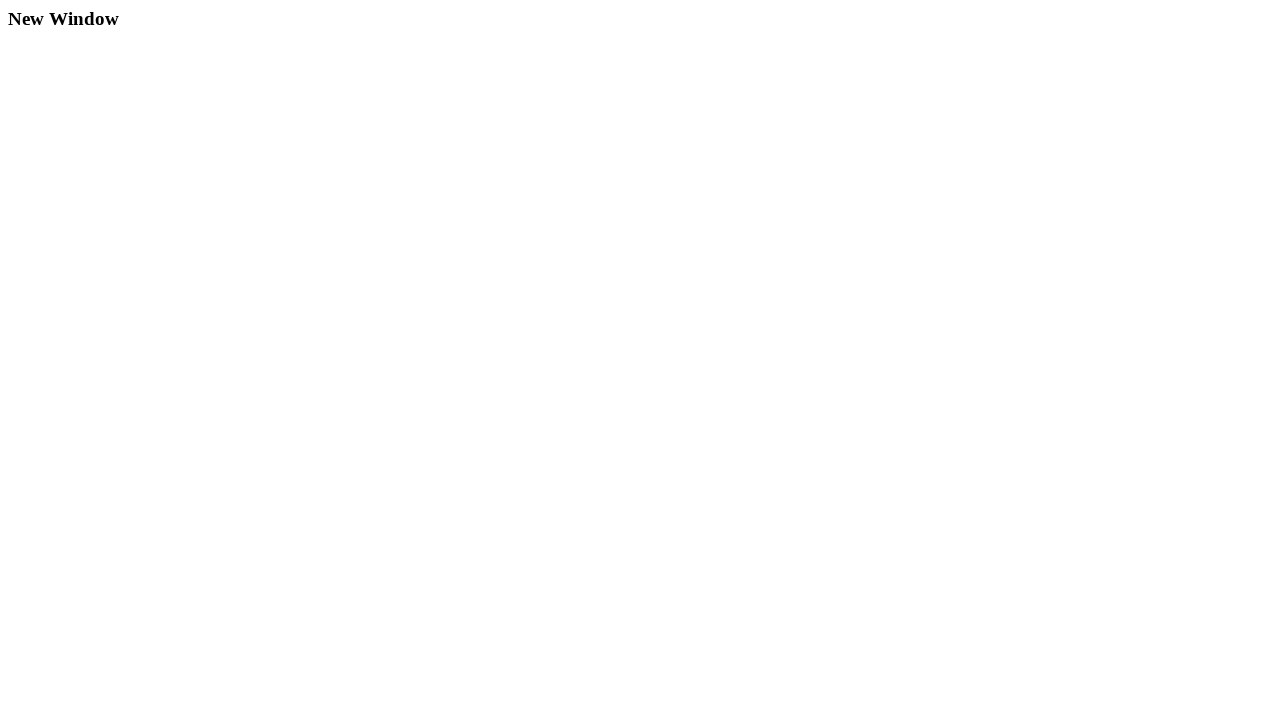

Retrieved heading text from new window: 'New Window'
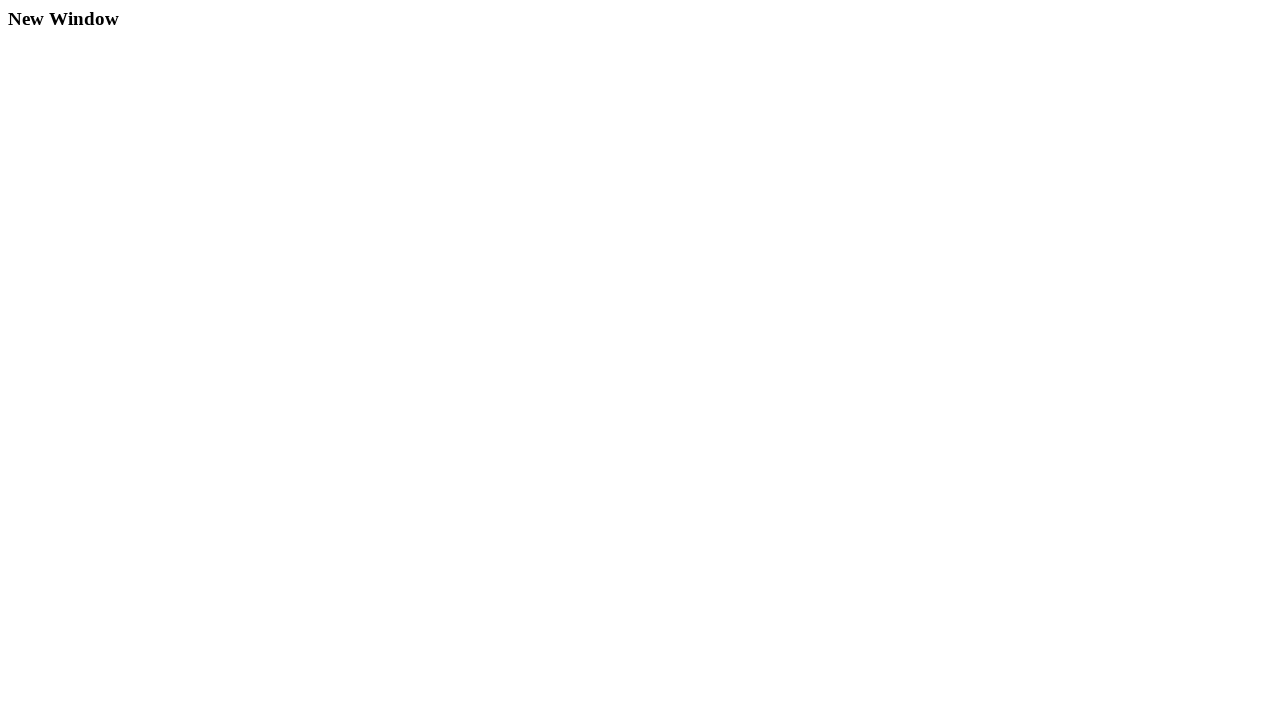

Closed the new window
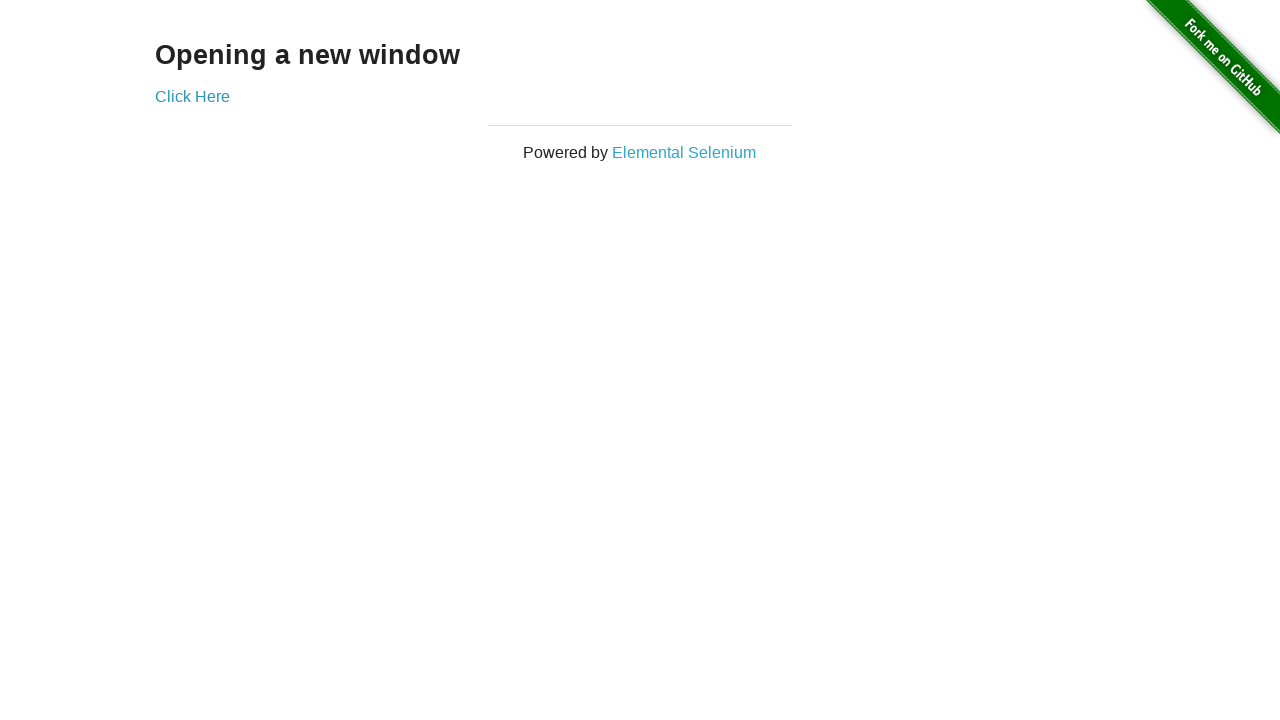

Verified original window is still active and on correct URL
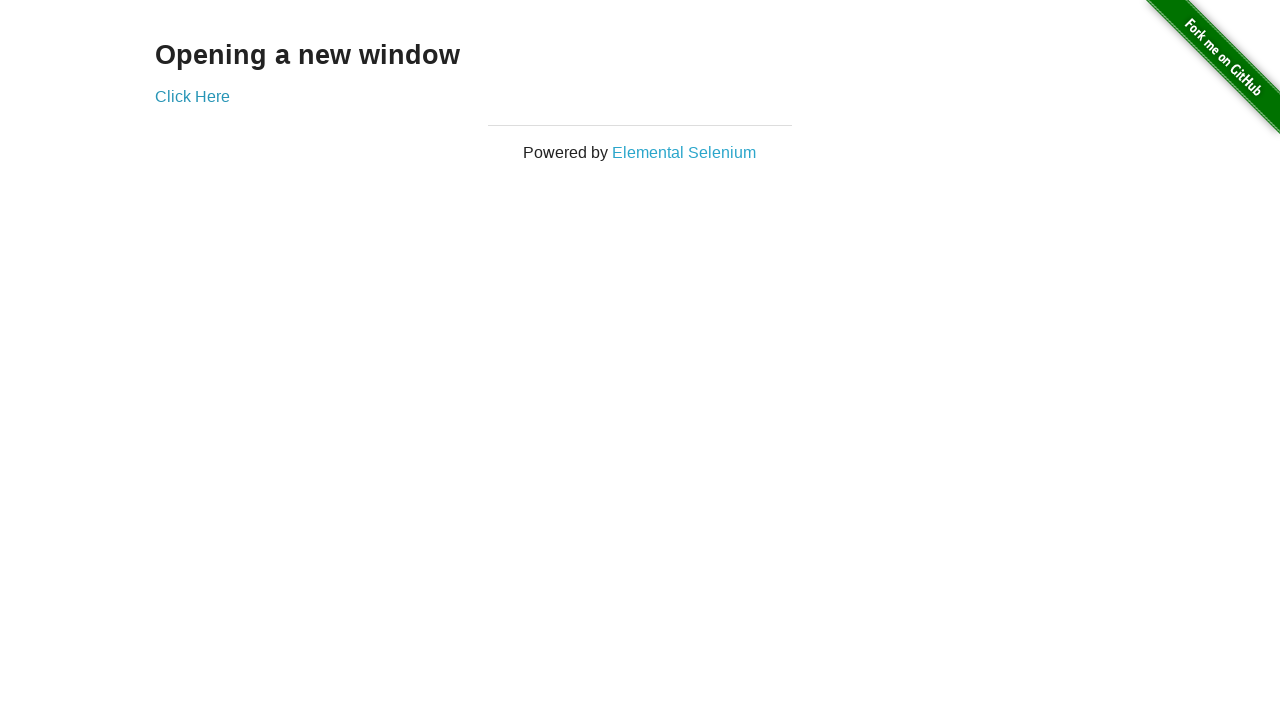

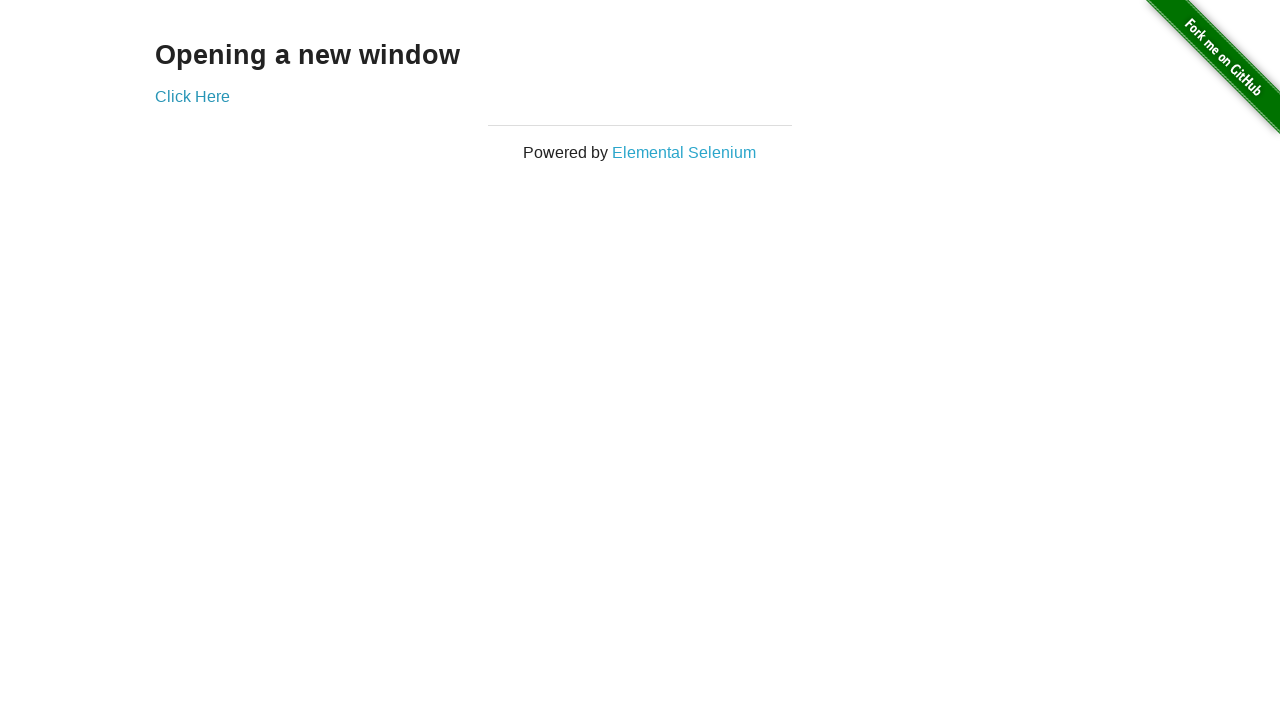